Navigates to OrangeHRM's book a free demo page and focuses on the full name input field

Starting URL: https://orangehrm.com/en/book-a-free-demo/

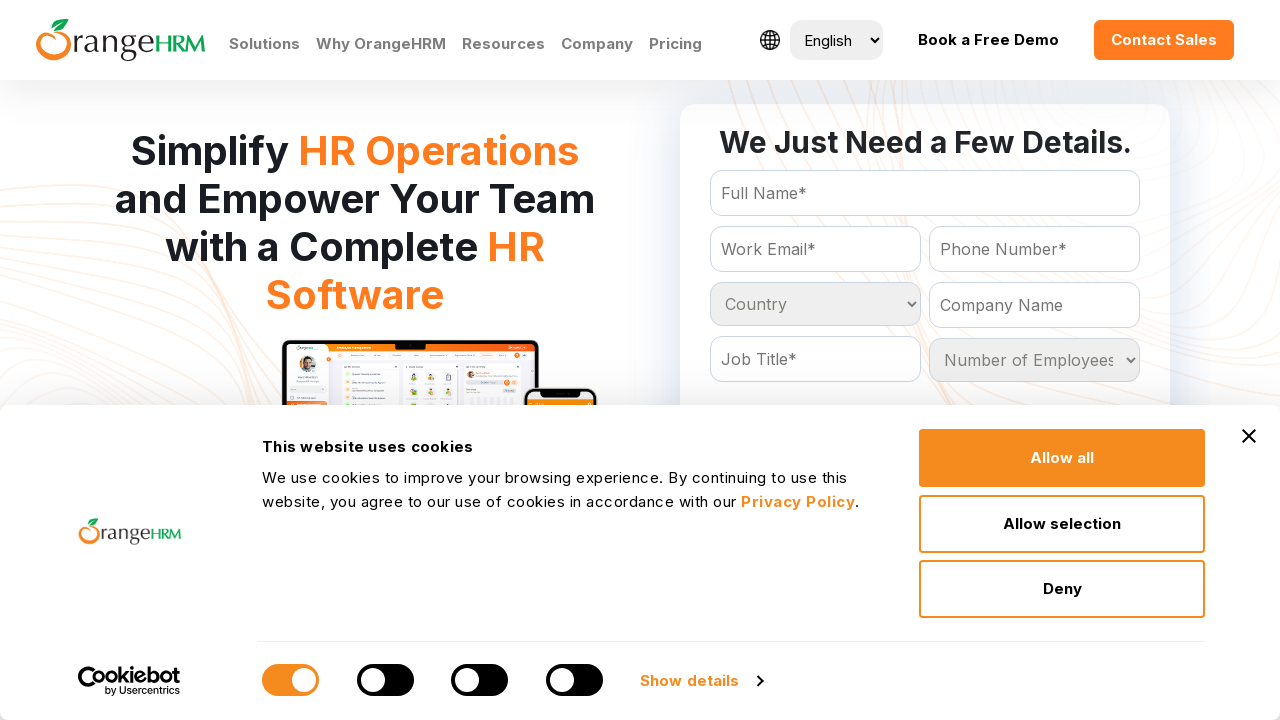

Navigated to OrangeHRM book a free demo page
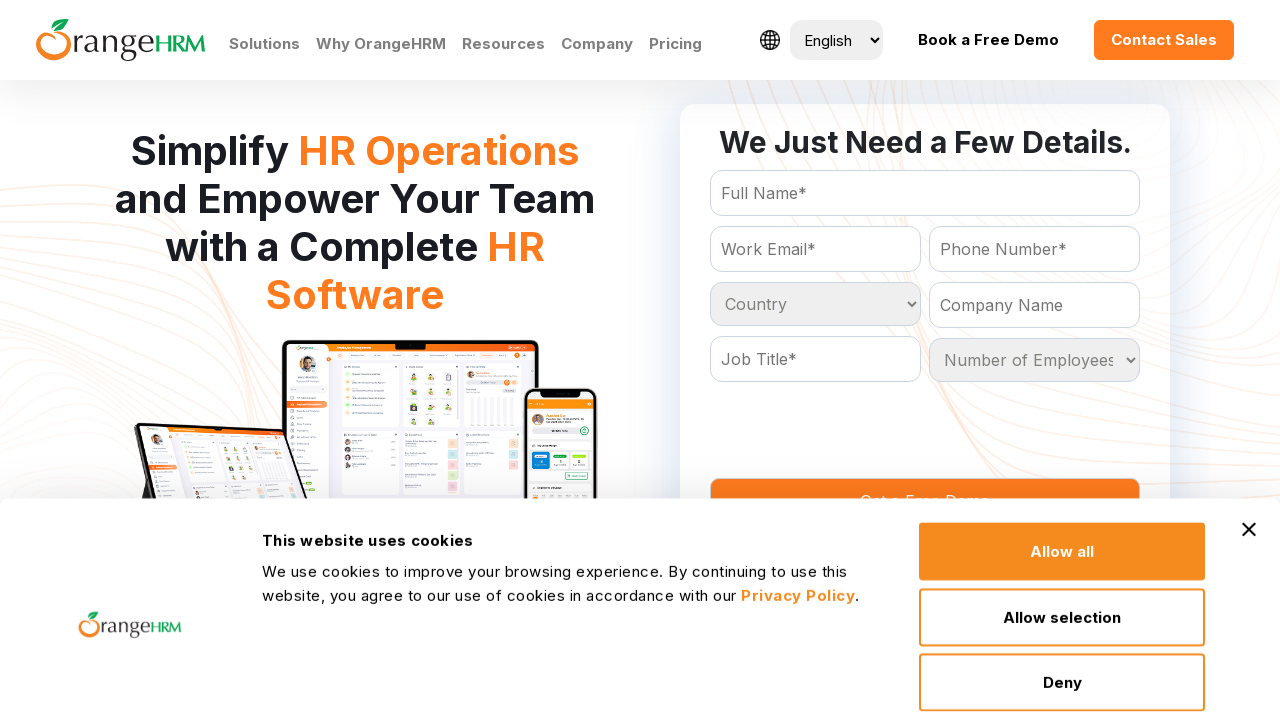

Focused on the full name input field on #Form_getForm_FullName
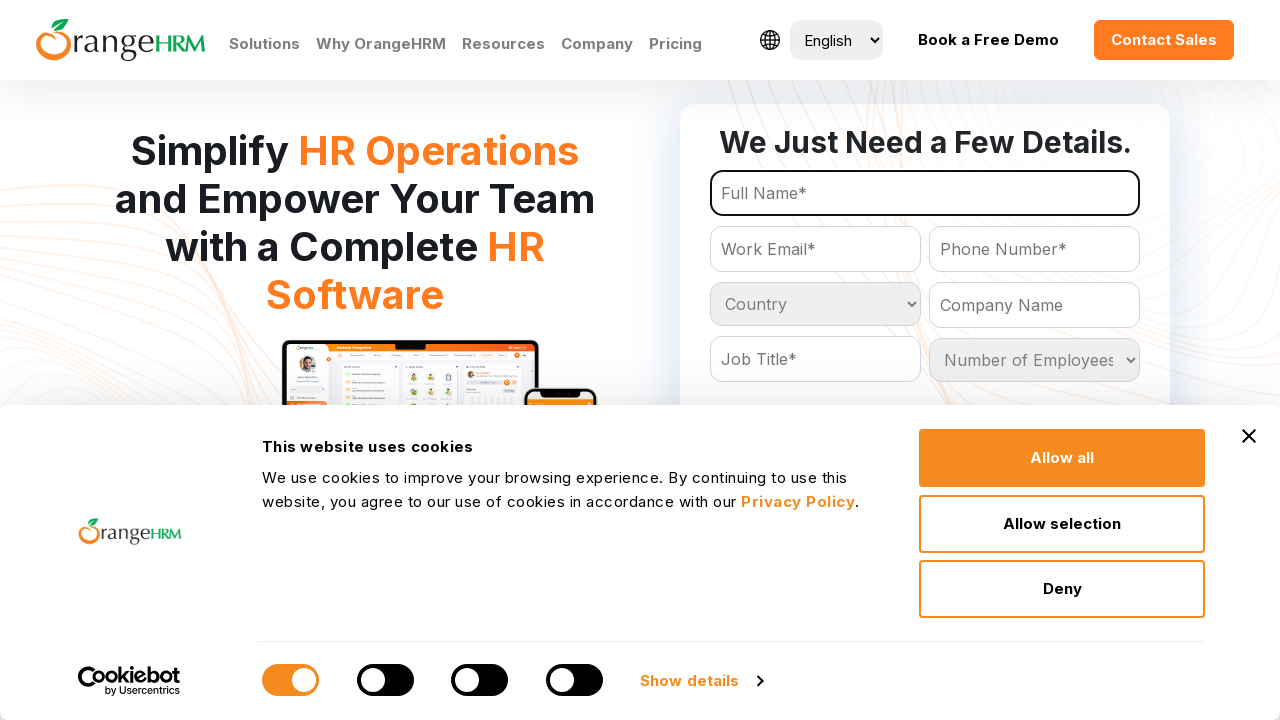

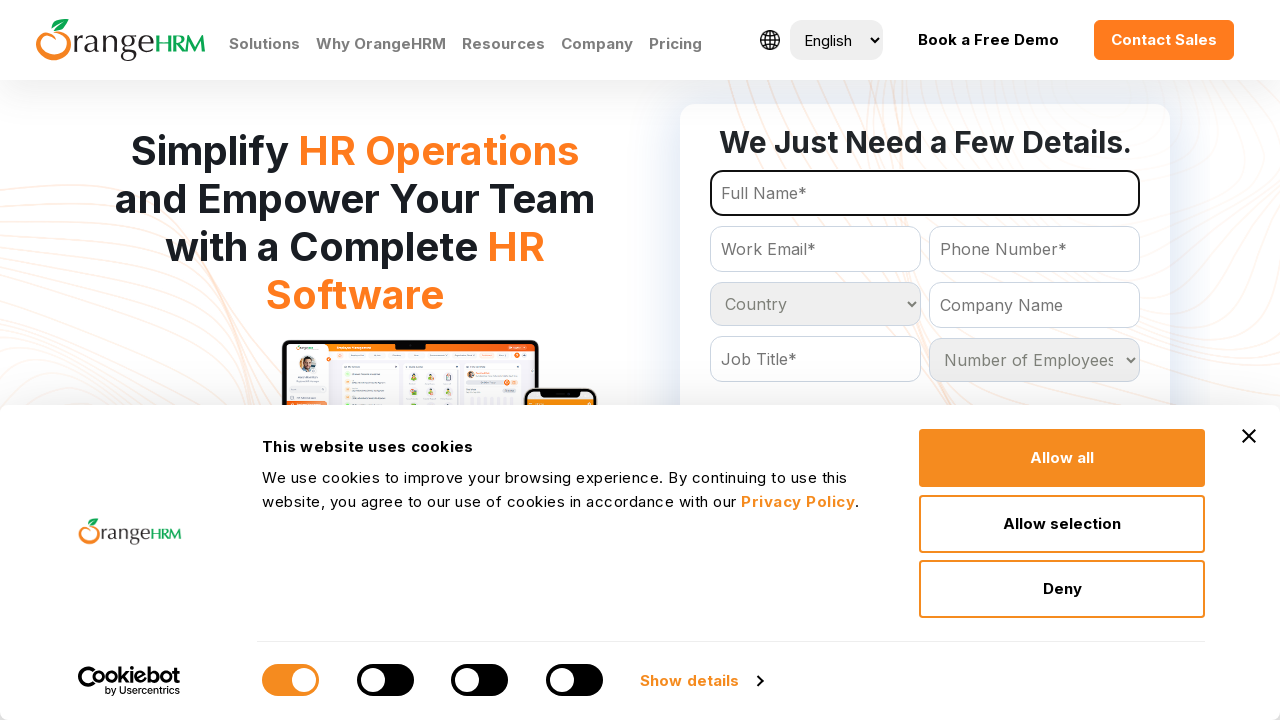